Tests JavaScript prompt dialog functionality by clicking a button to trigger a prompt, entering text into the prompt, and accepting it.

Starting URL: http://sahitest.com/demo/promptTest.htm

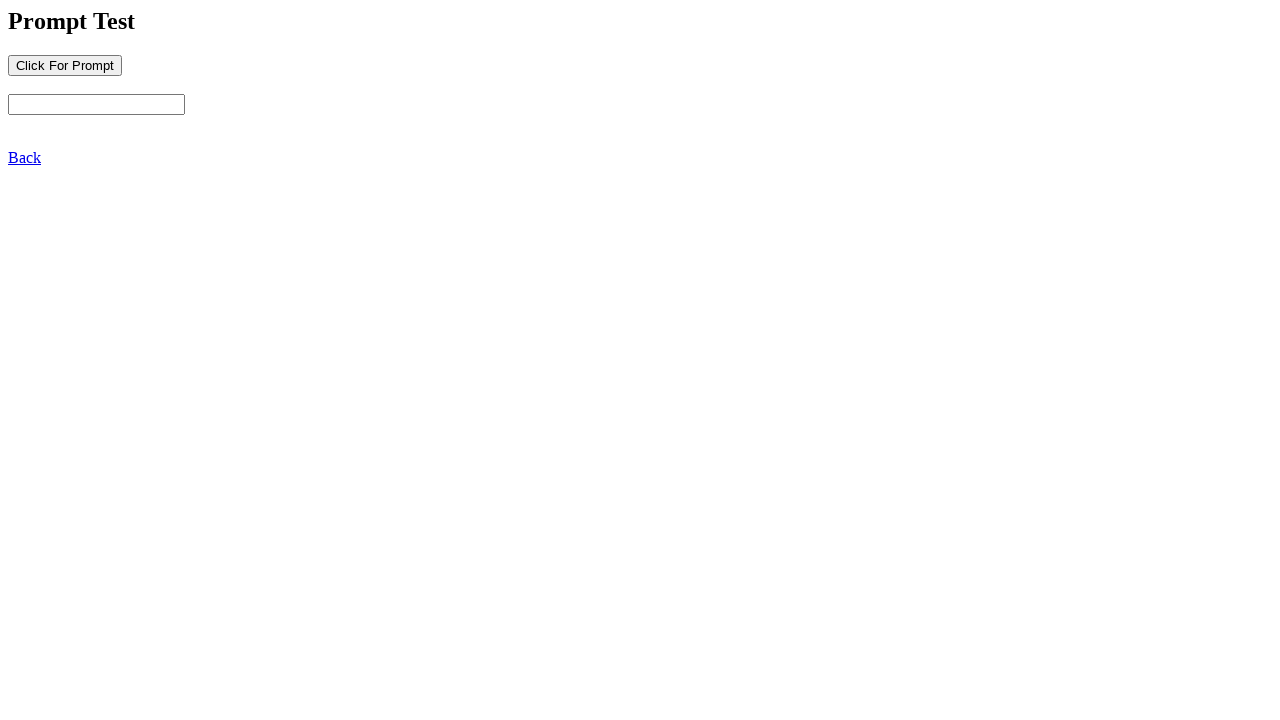

Clicked button to trigger initial prompt dialog at (65, 65) on input[name='b1']
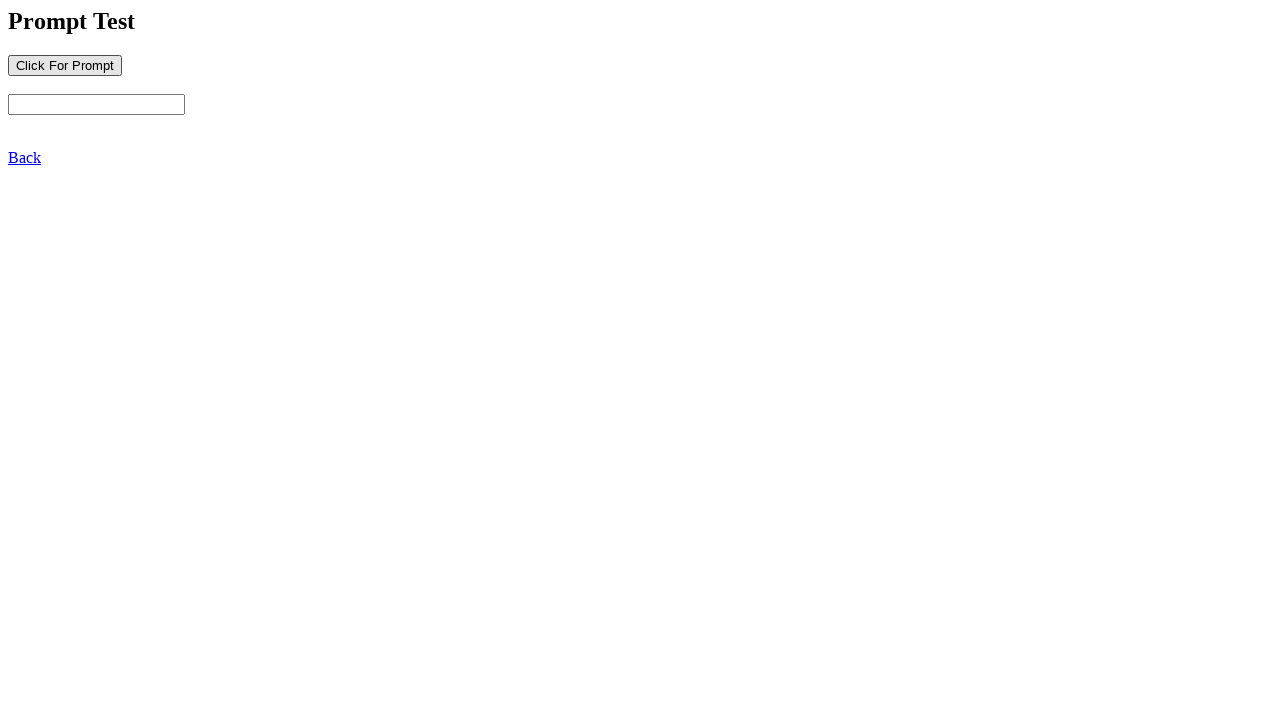

Set up dialog handler to accept prompt with text '哈哈哈哈哈'
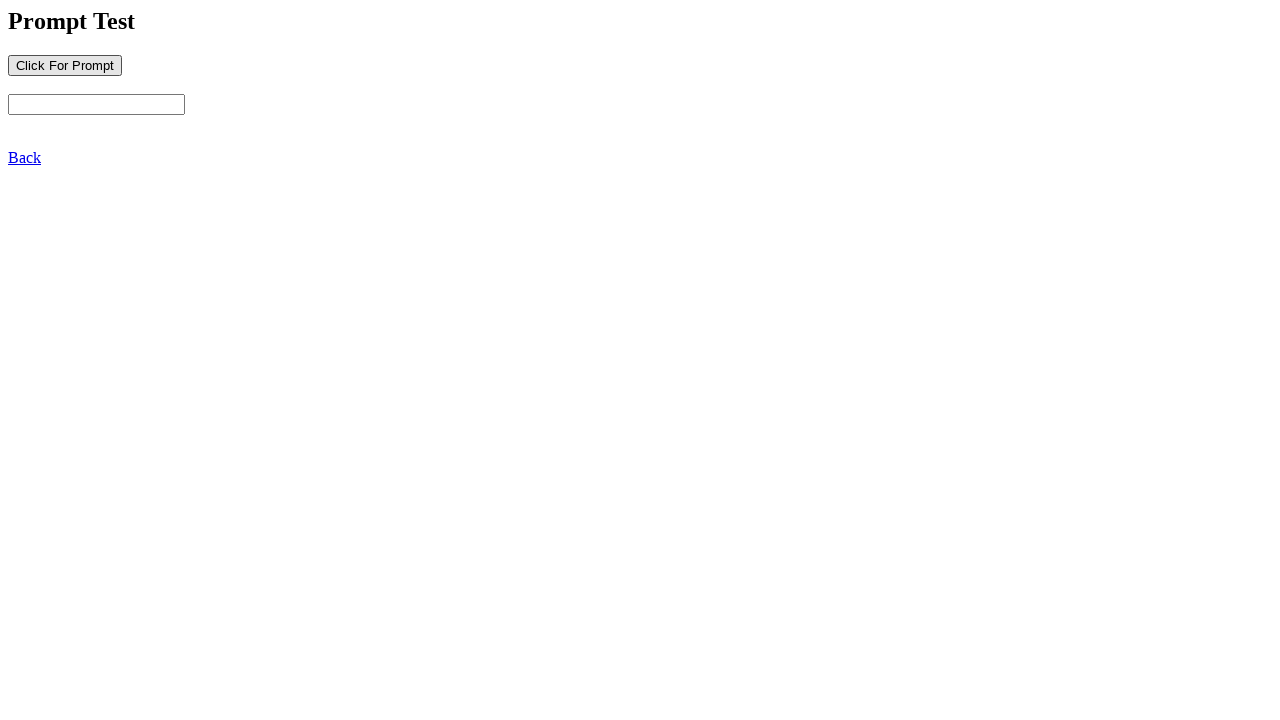

Clicked button to trigger prompt dialog with handler active at (65, 65) on input[name='b1']
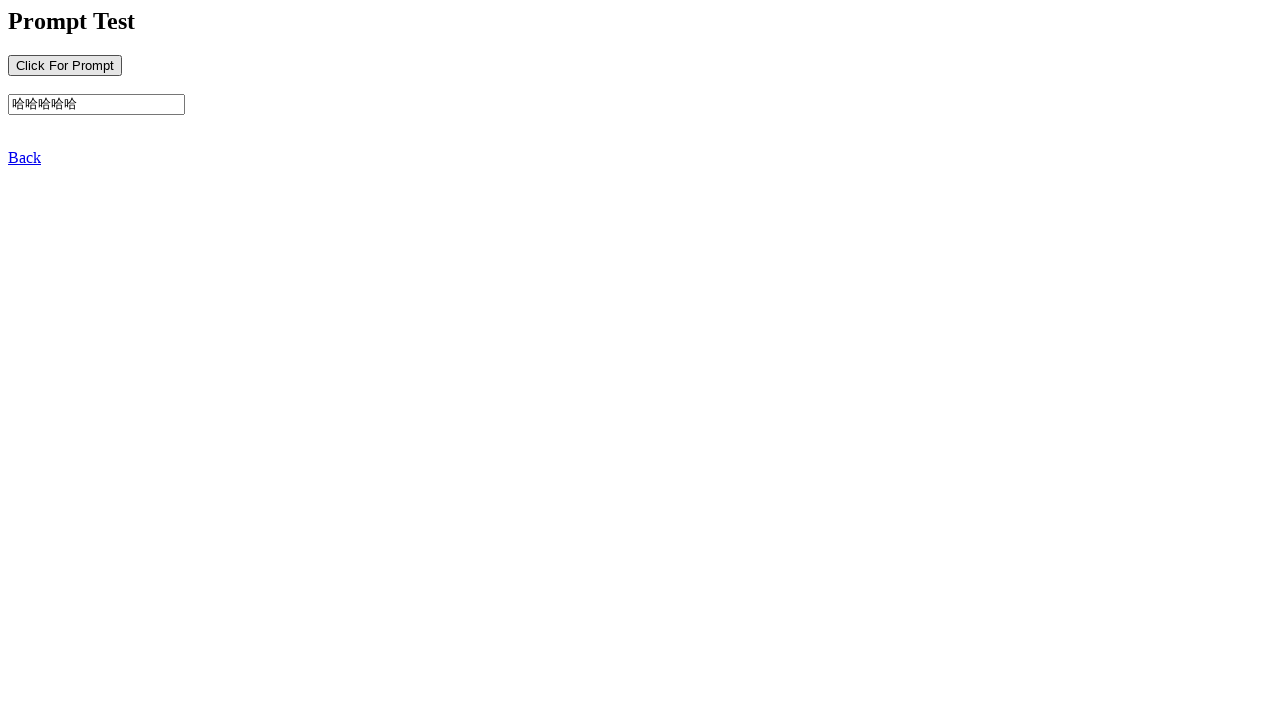

Waited for dialog handling to complete
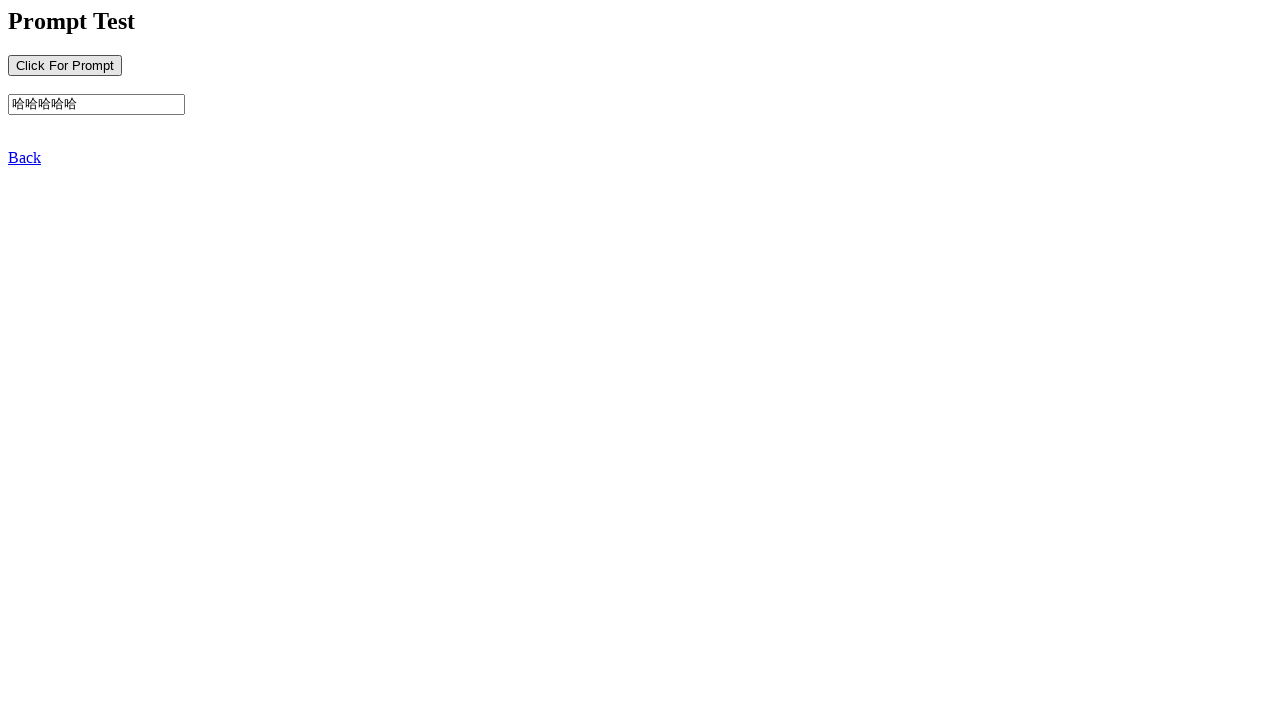

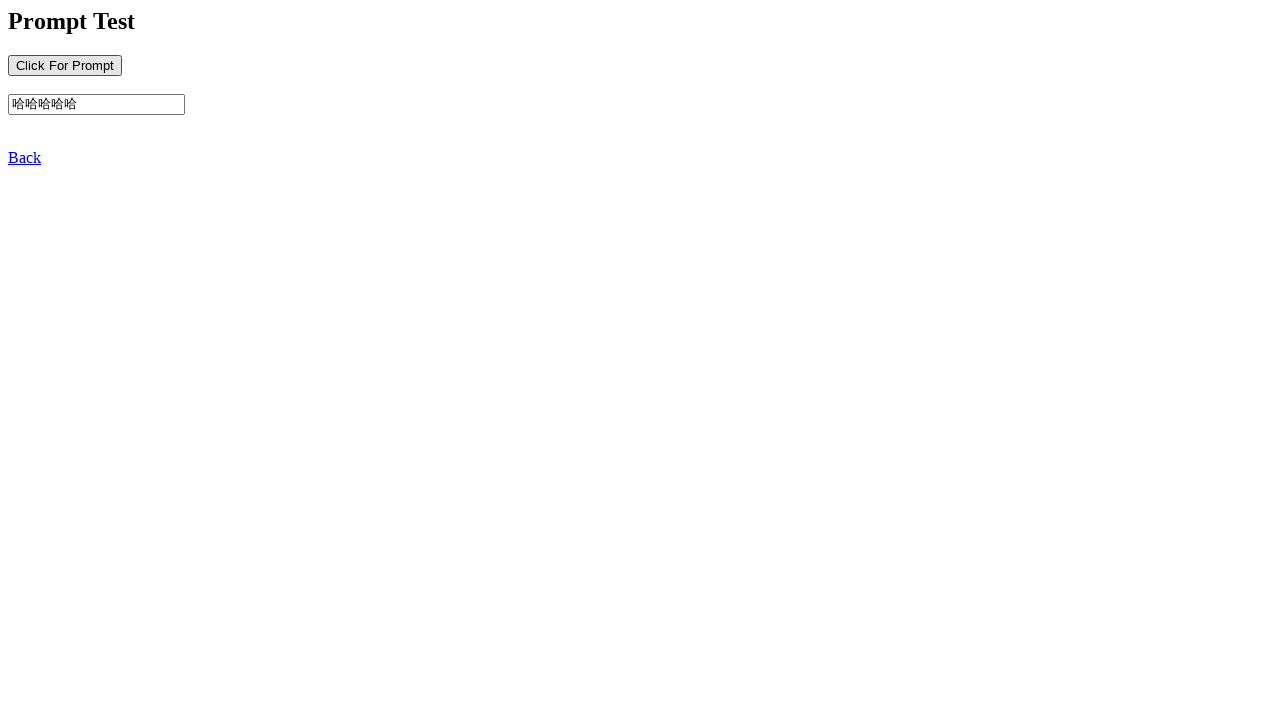